Tests drag and drop functionality on jQuery UI demo page by dragging an element into a droppable area, then navigates to the Button demo page

Starting URL: https://jqueryui.com/droppable/

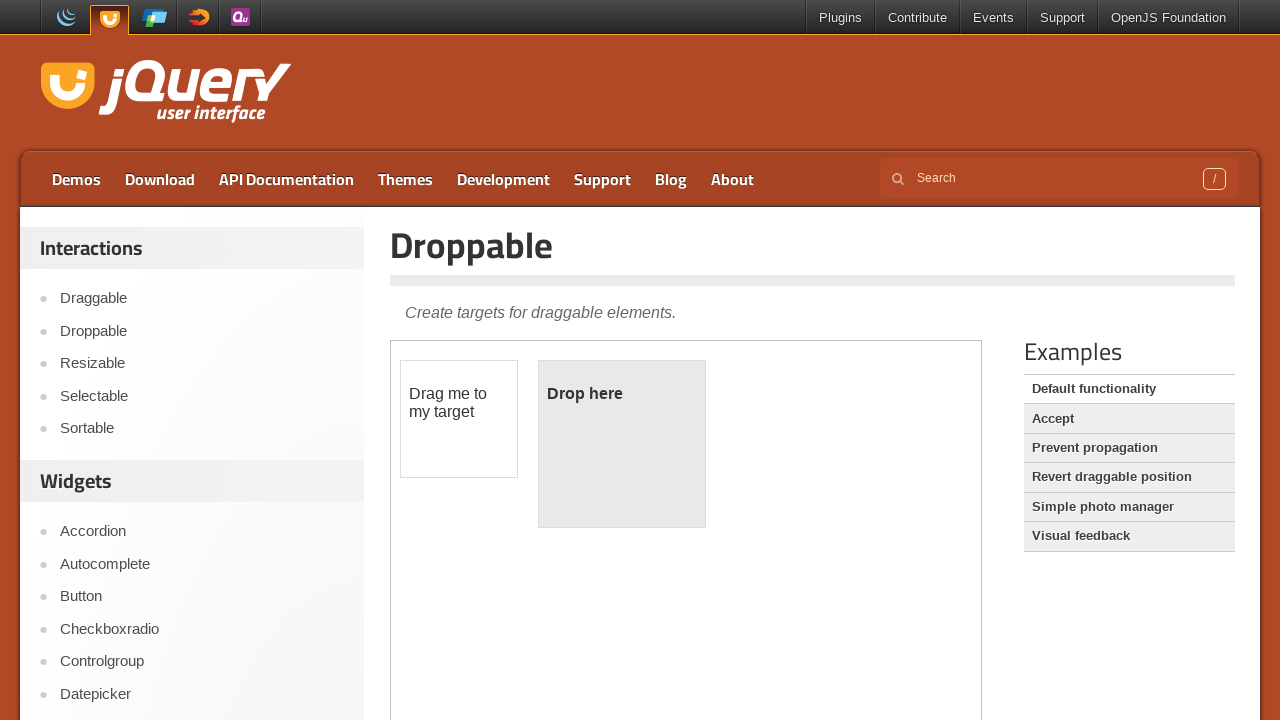

Retrieved all iframes from the droppable demo page
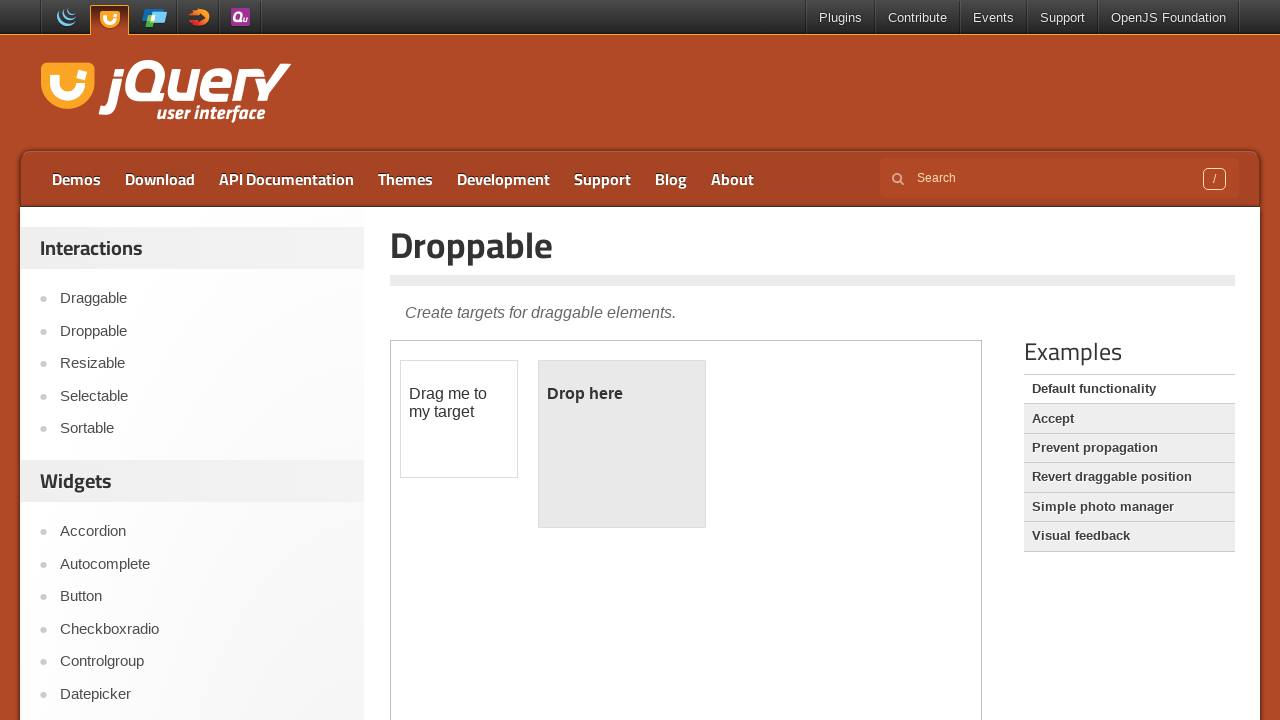

Located the first iframe containing the drag/drop demo
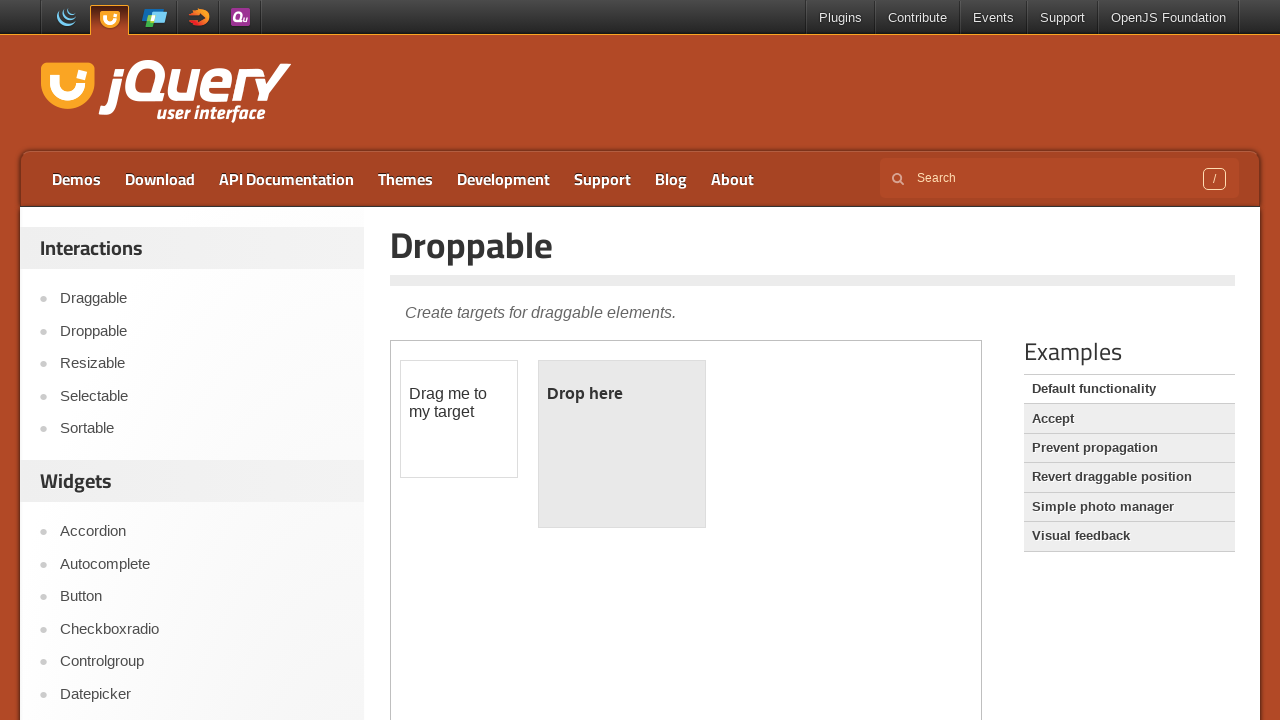

Scrolled down to view drag/drop elements
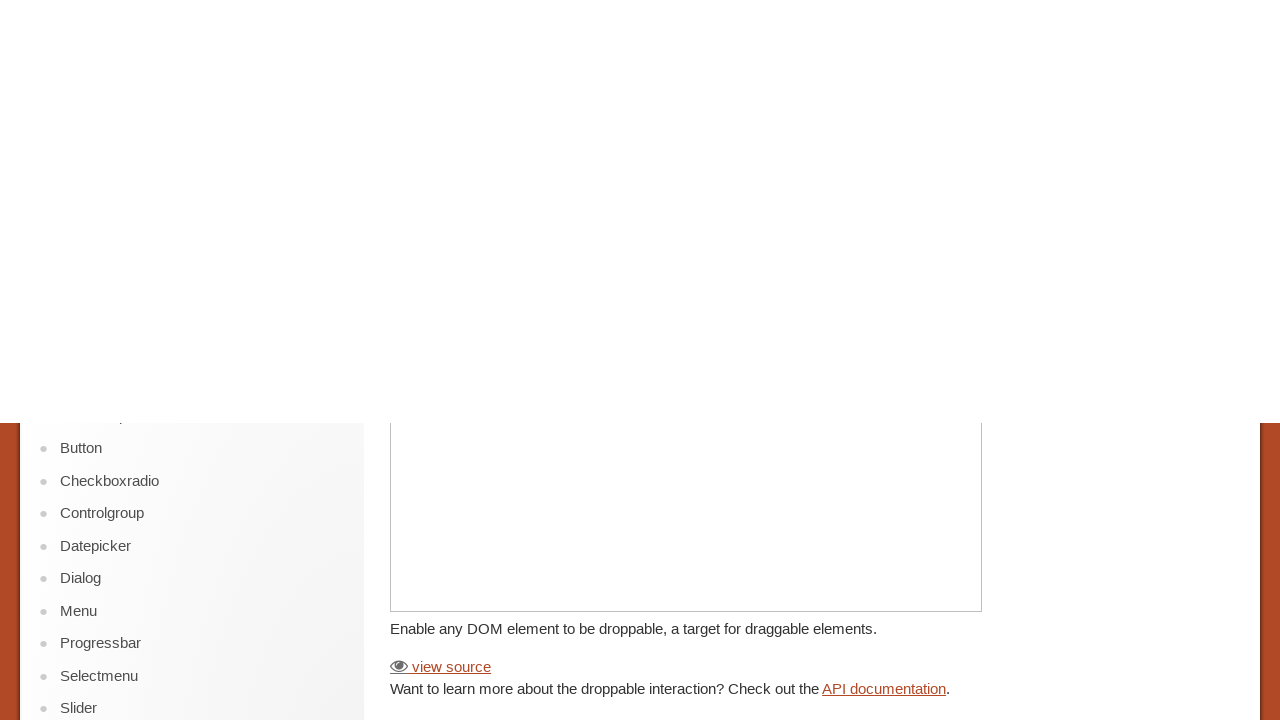

Located the draggable element
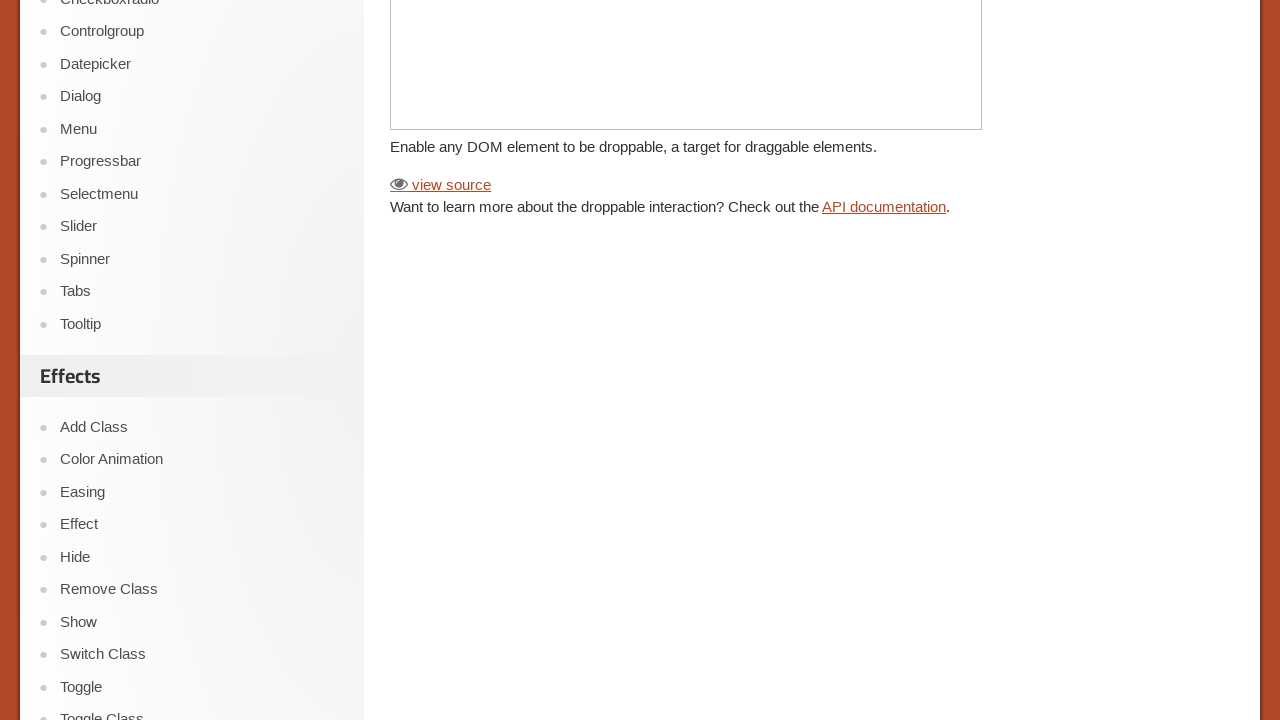

Located the droppable target area
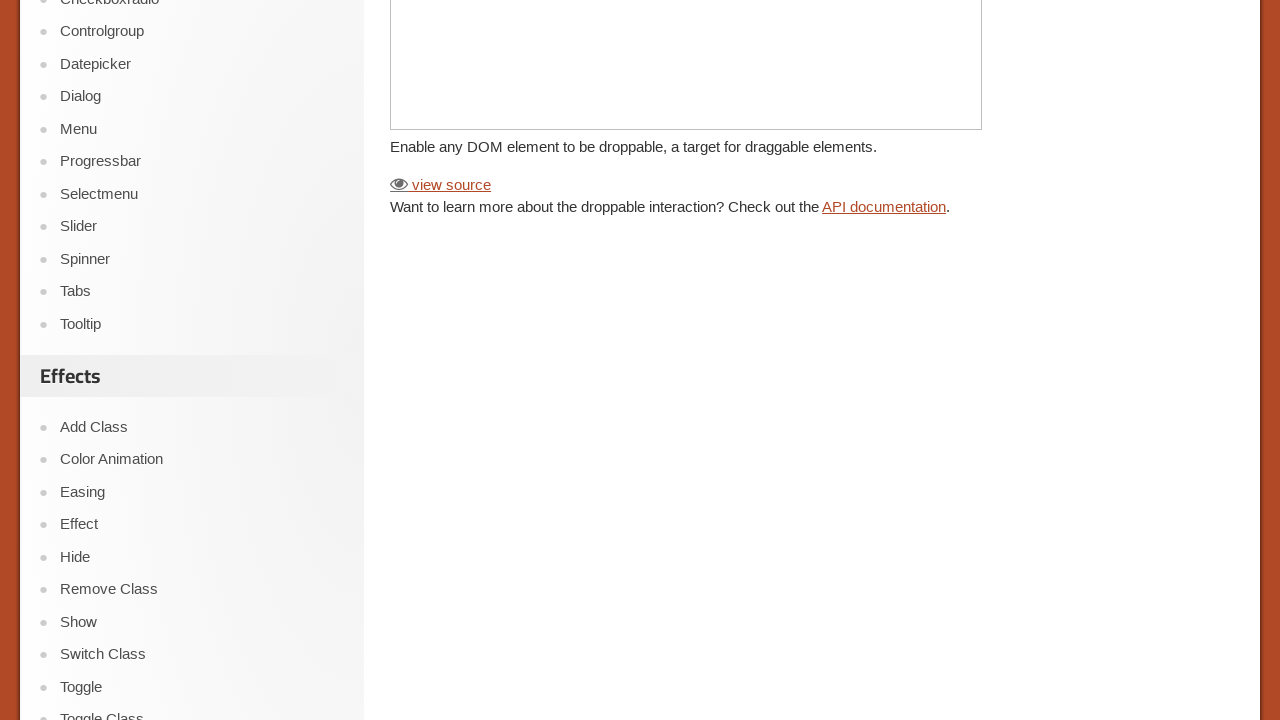

Dragged the element into the droppable area at (622, 386)
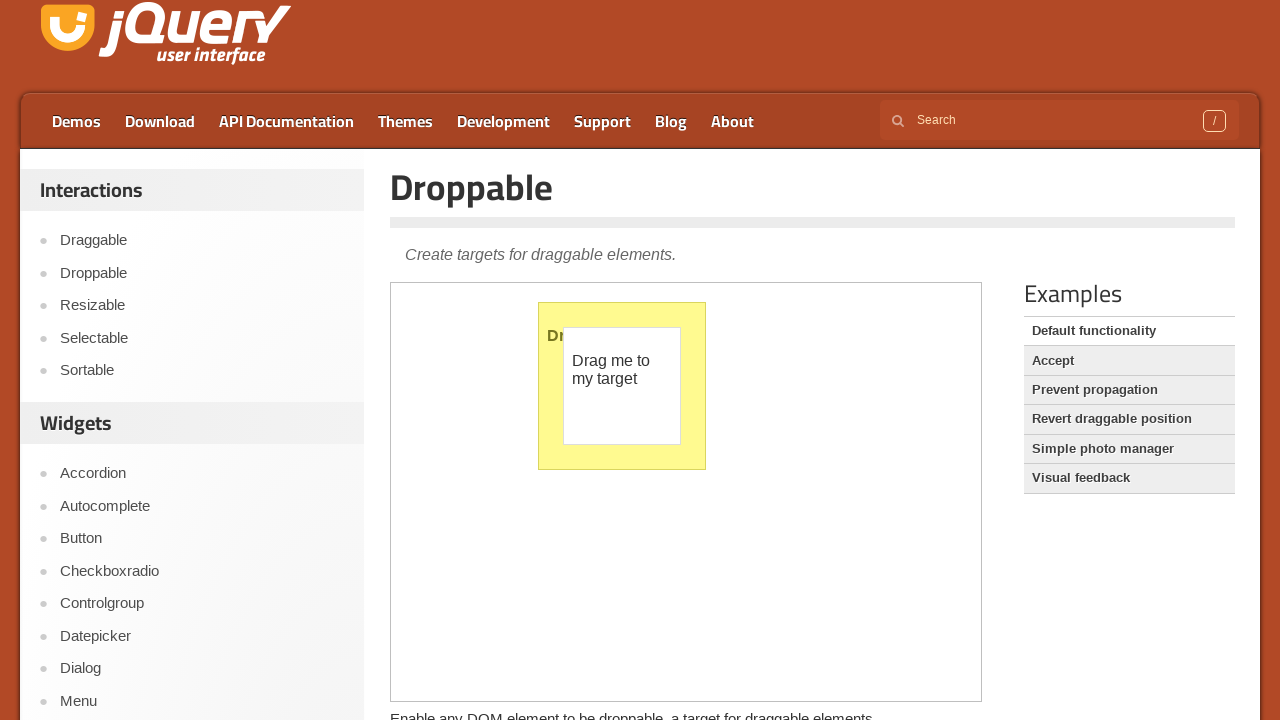

Clicked the Button link to navigate to button demo at (202, 539) on a:text('Button')
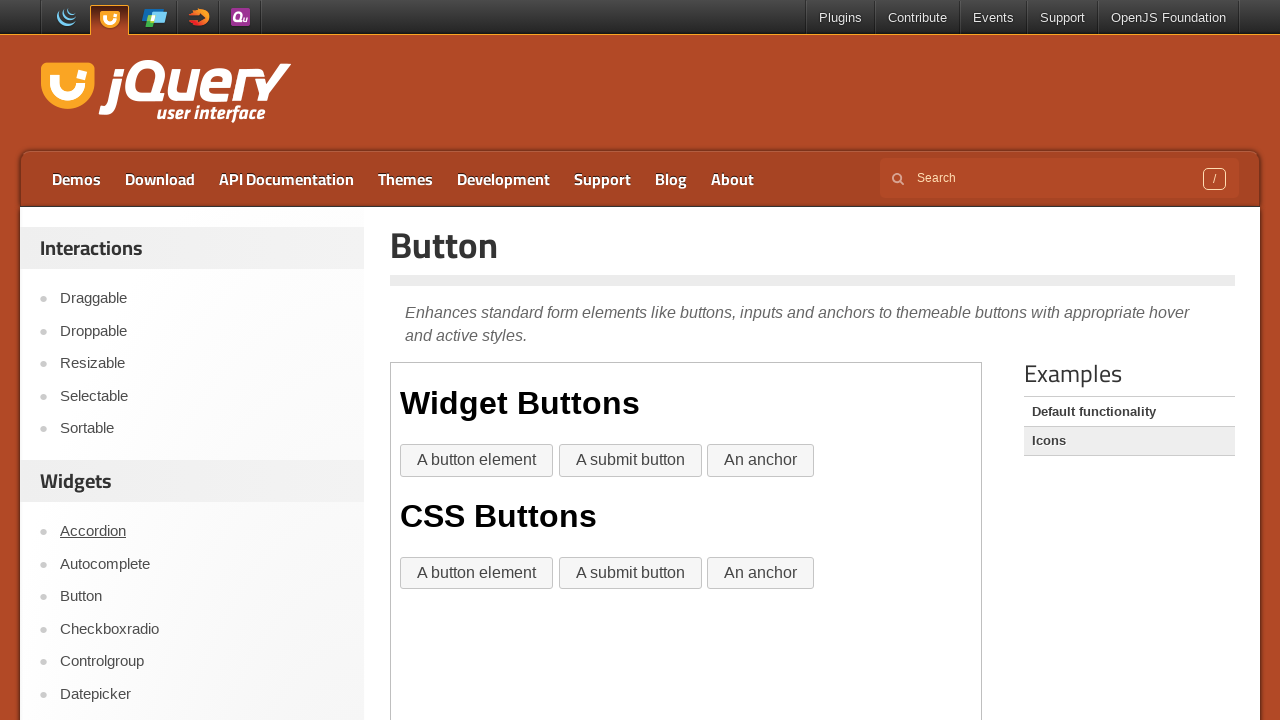

Button demo page loaded successfully
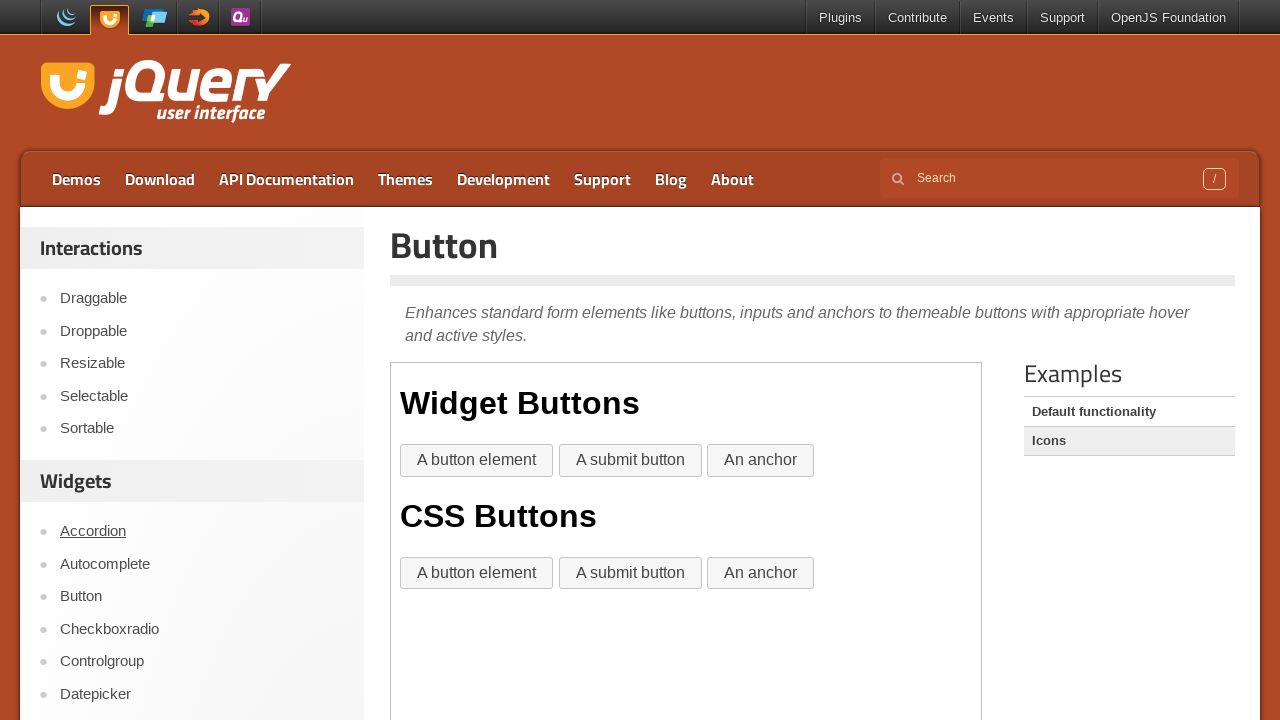

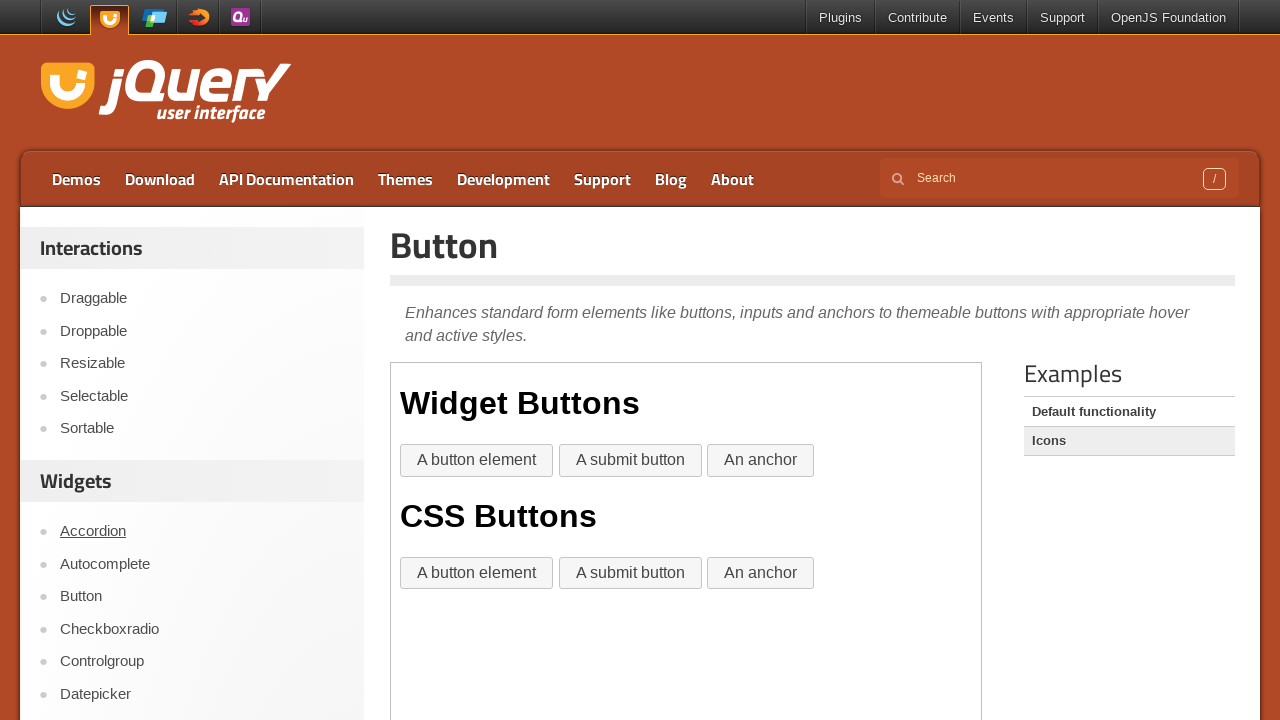